Navigates to Flipkart homepage and takes a screenshot of the page

Starting URL: https://www.flipkart.com

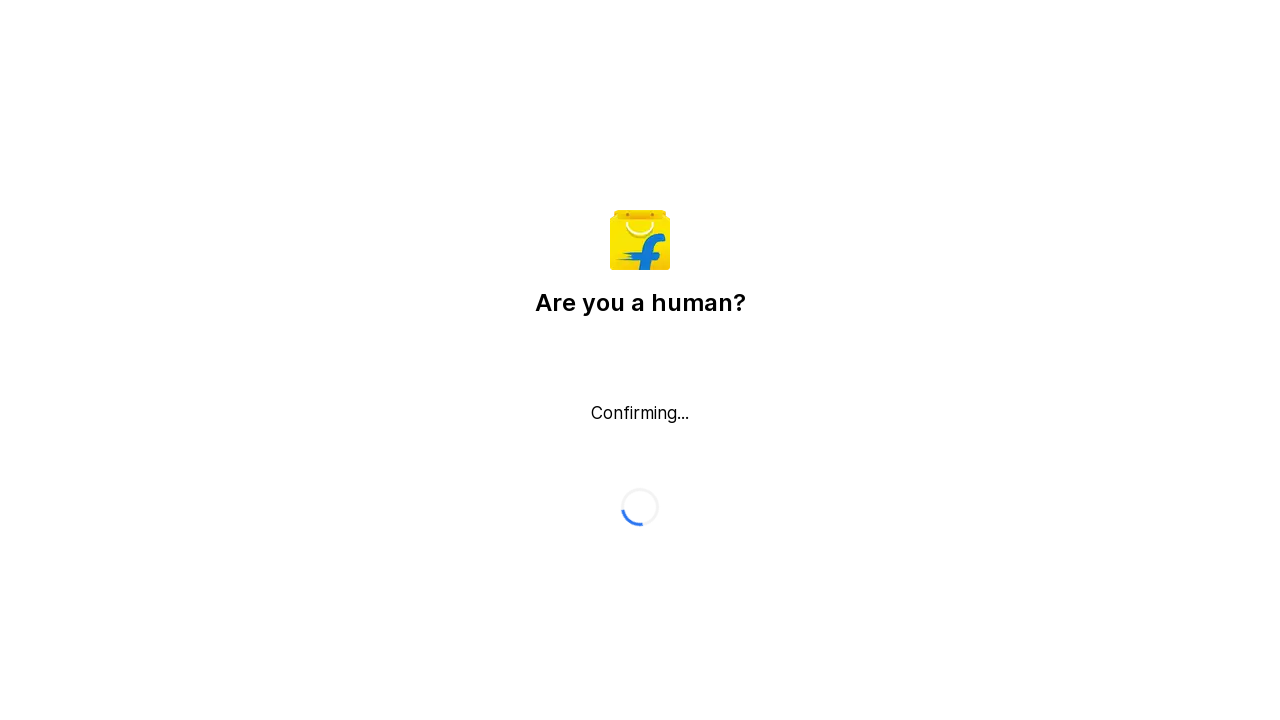

Waited for Flipkart homepage to fully load (networkidle)
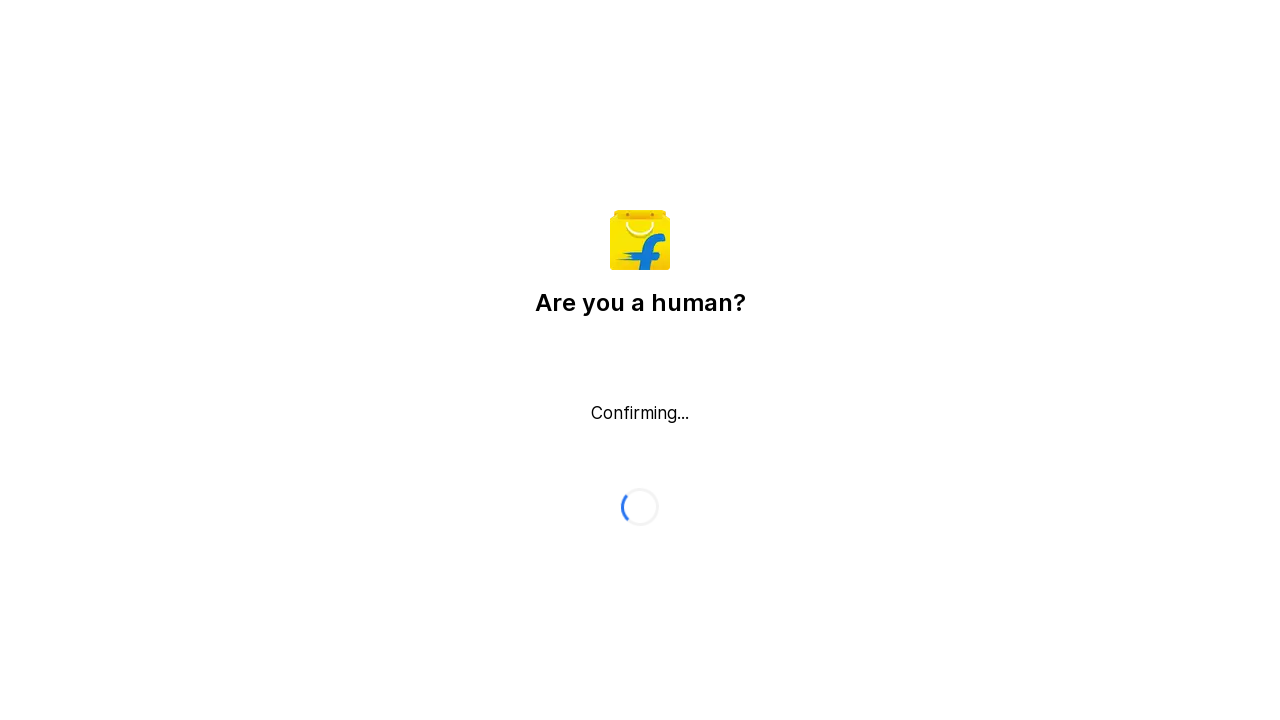

Captured screenshot of Flipkart homepage
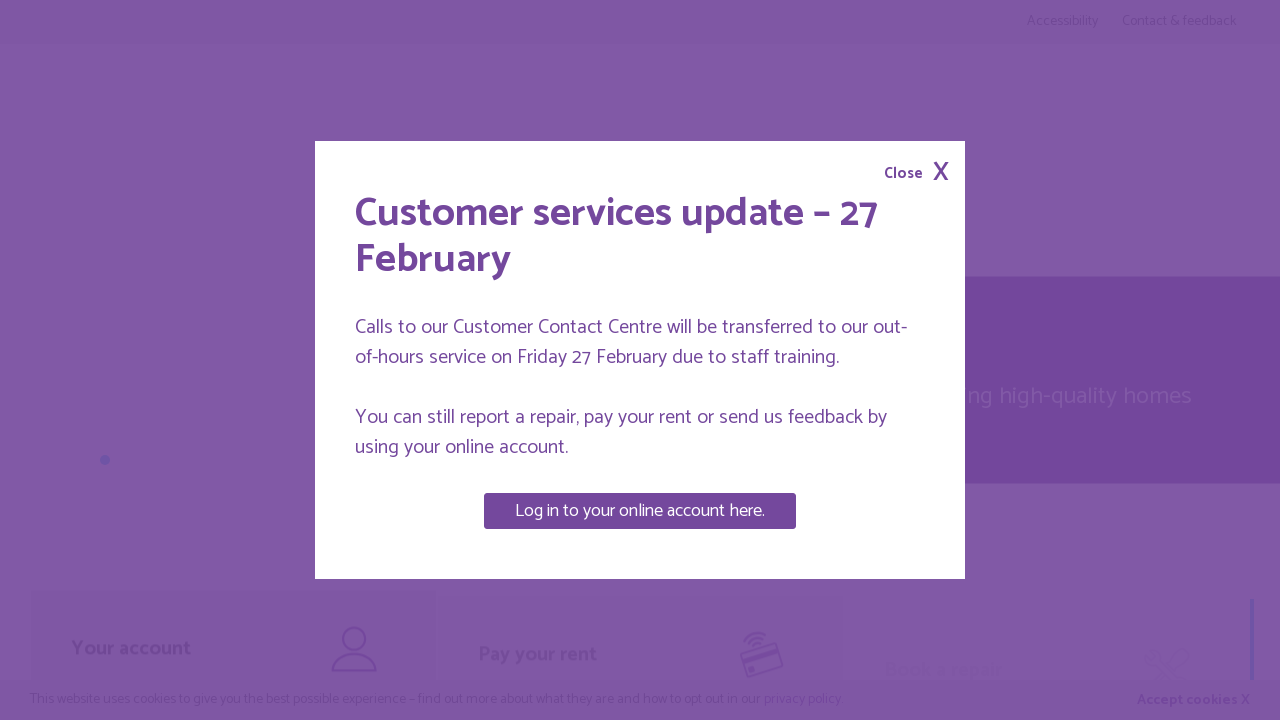

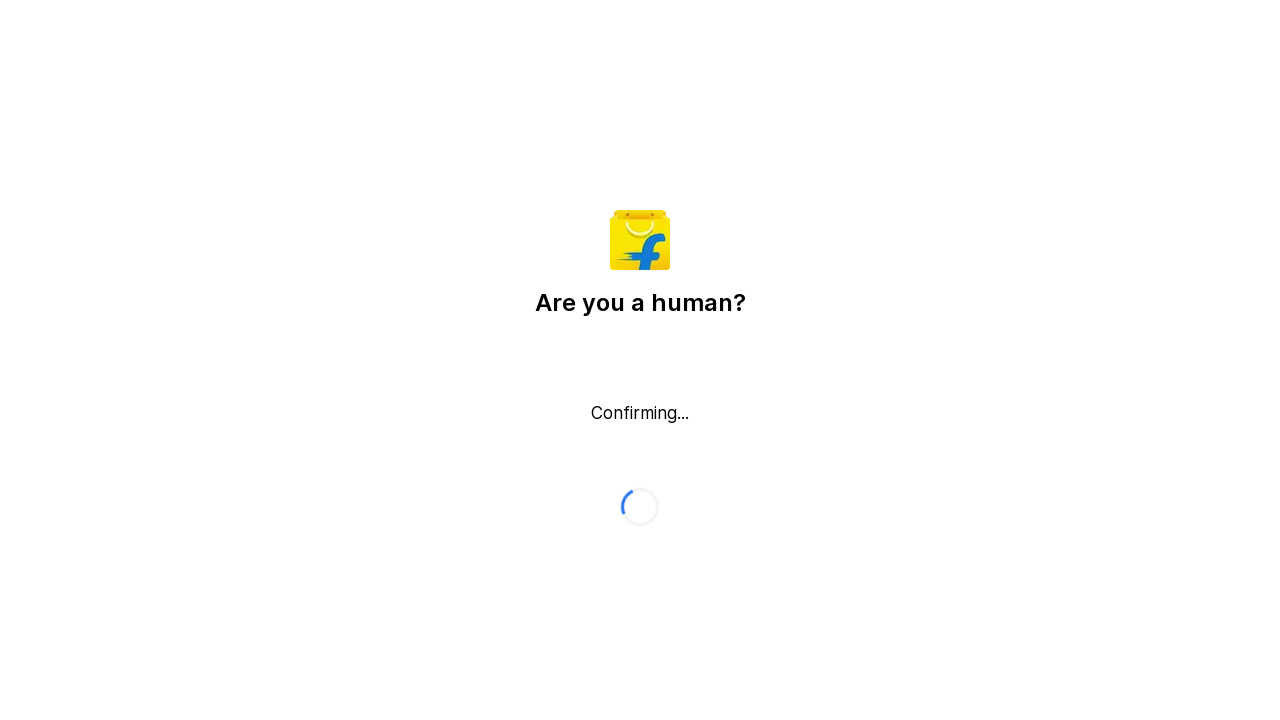